Tests form interaction by entering text into an input field and submitting the form, then verifying the confirmation message

Starting URL: https://www.selenium.dev/selenium/web/web-form.html

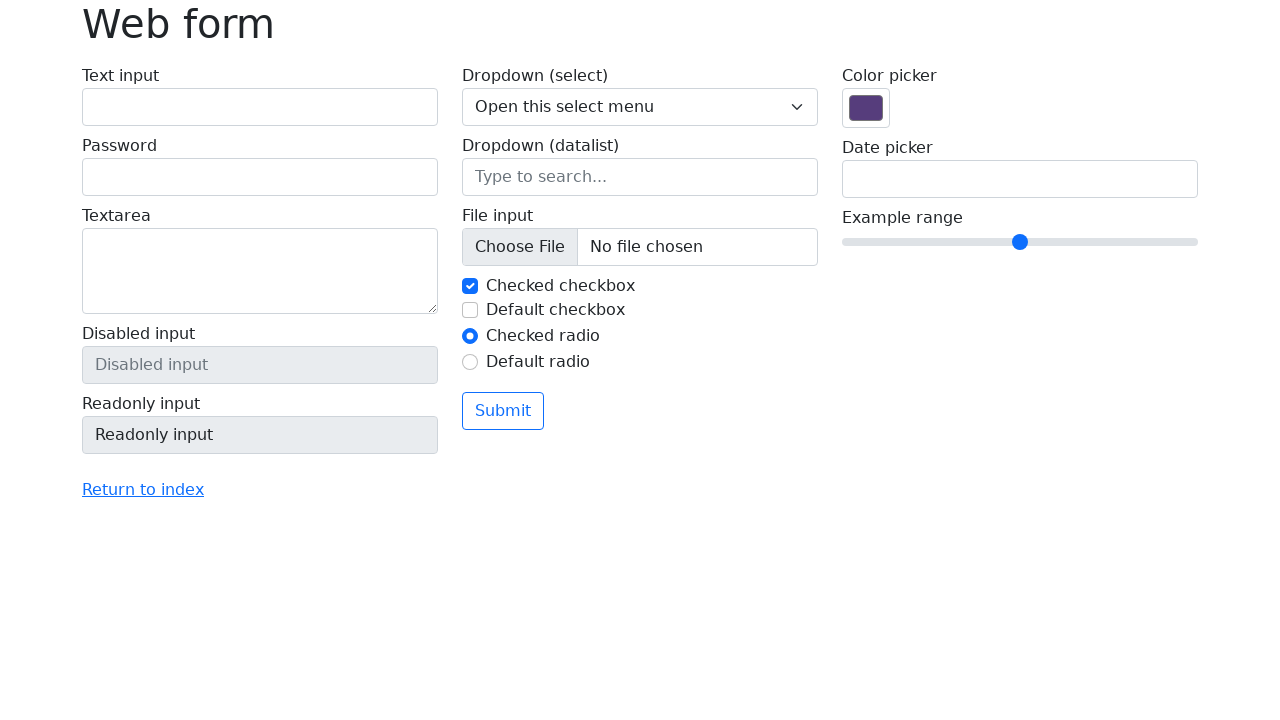

Filled input field with 'Selenium' on input[name='my-text']
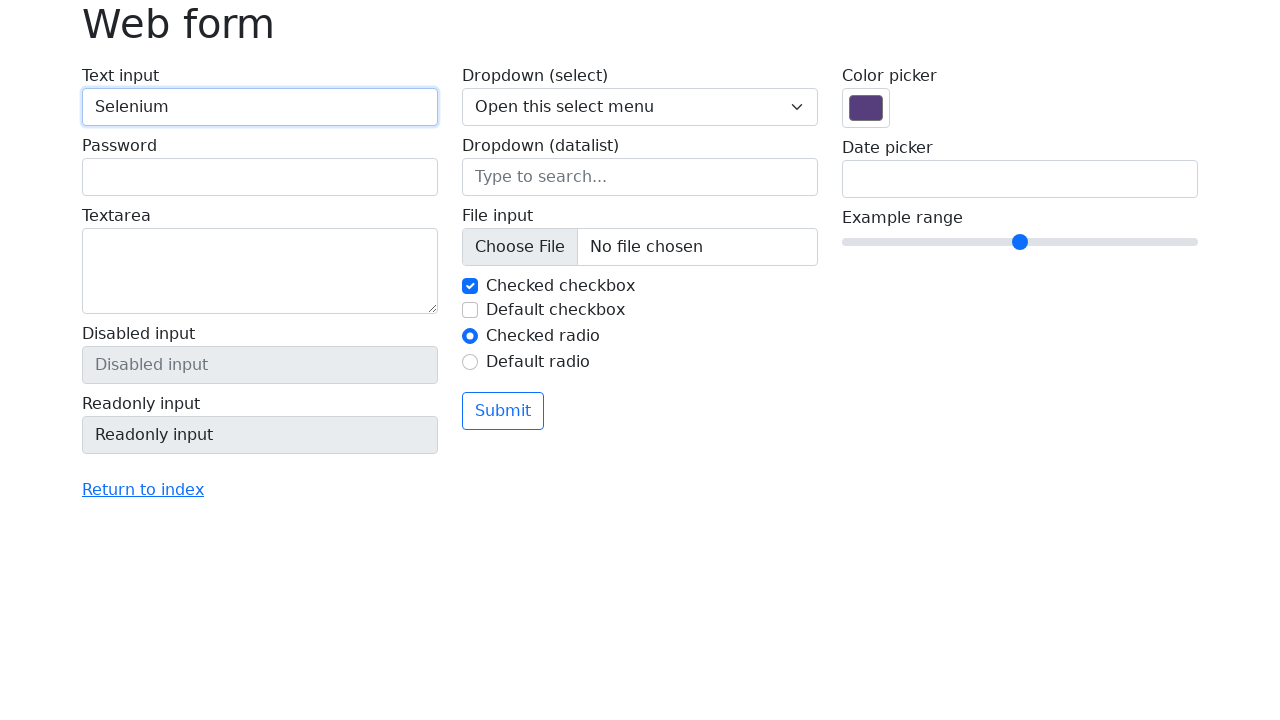

Clicked the submit button at (503, 411) on button
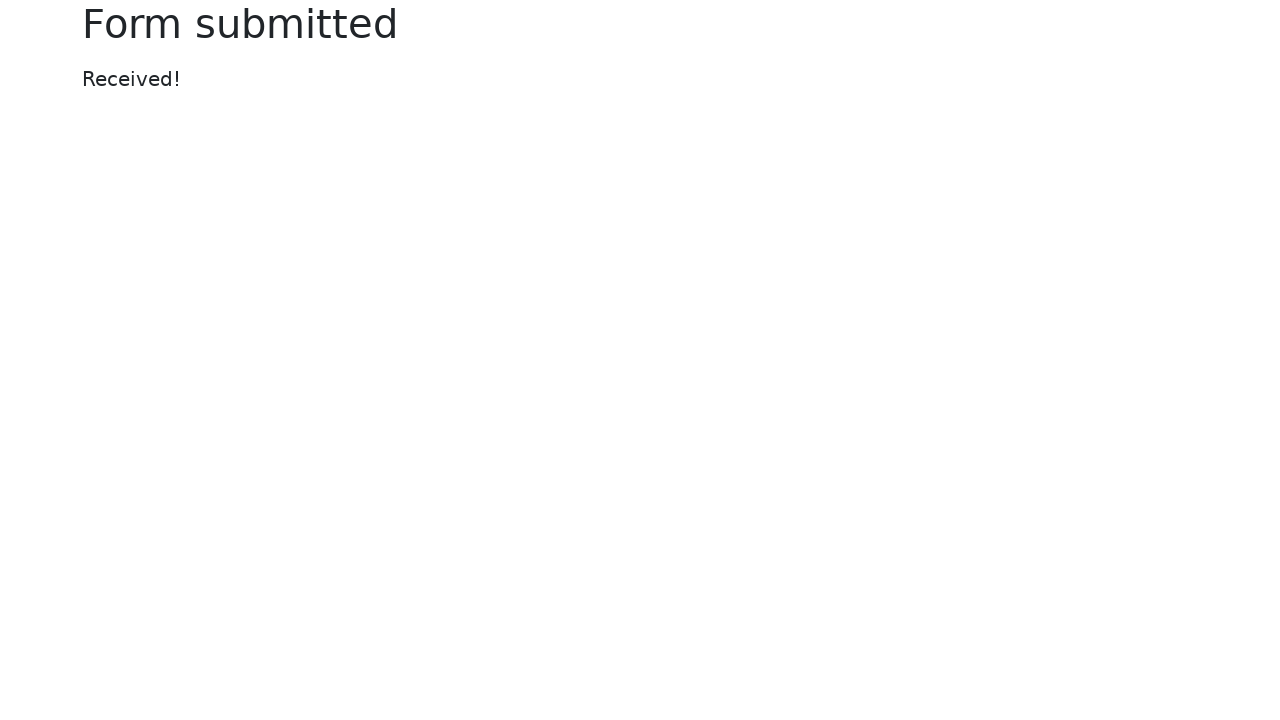

Confirmation message appeared
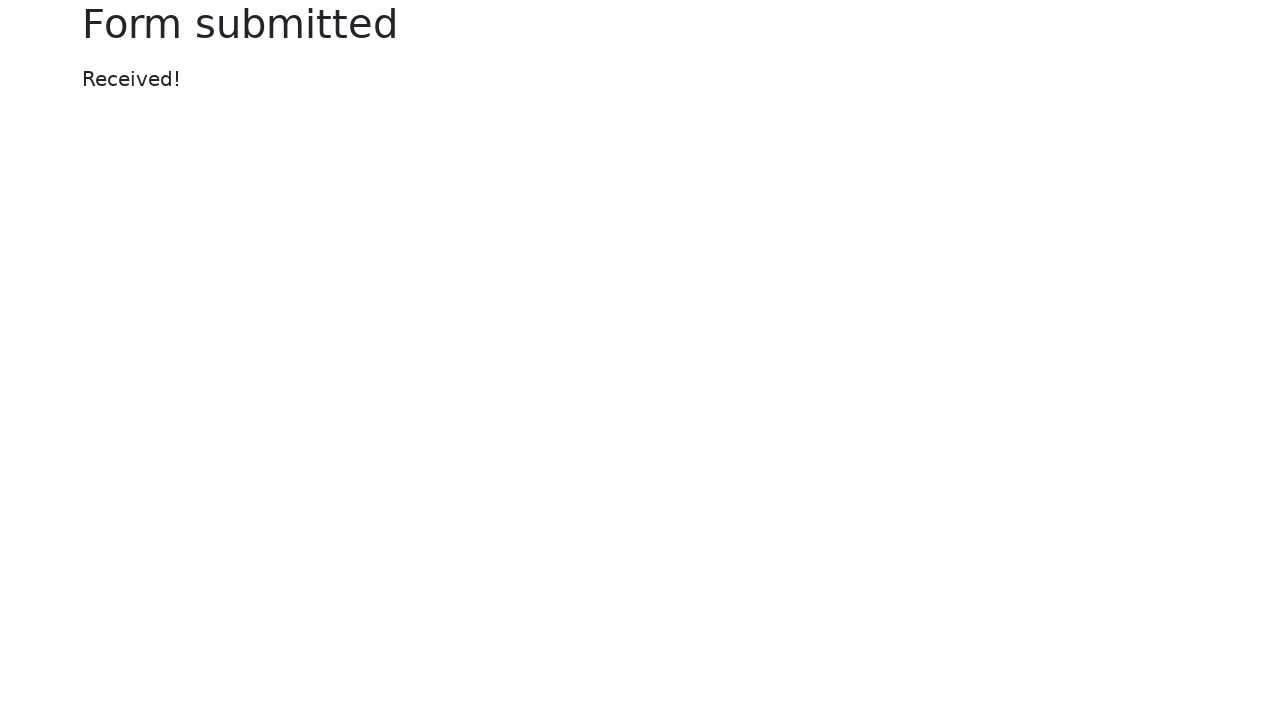

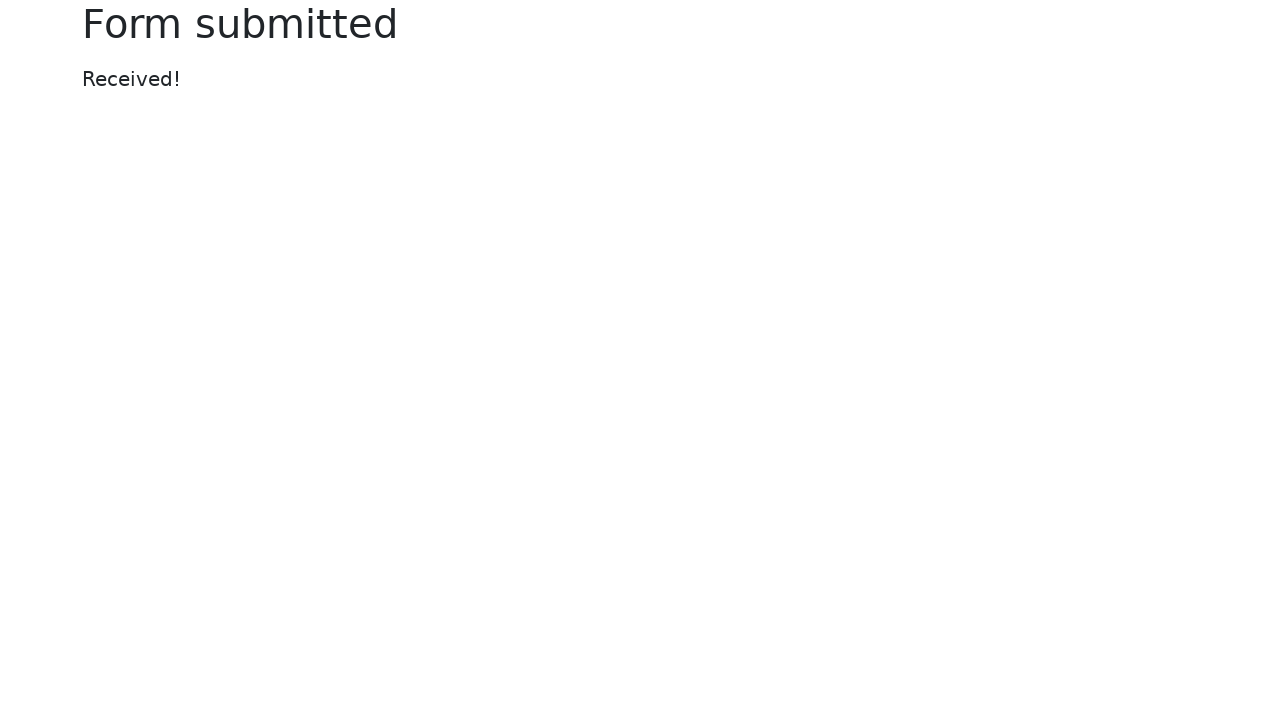